Tests sorting the Due column in ascending order by clicking the column header and verifying the values are sorted correctly using CSS pseudo-class selectors.

Starting URL: http://the-internet.herokuapp.com/tables

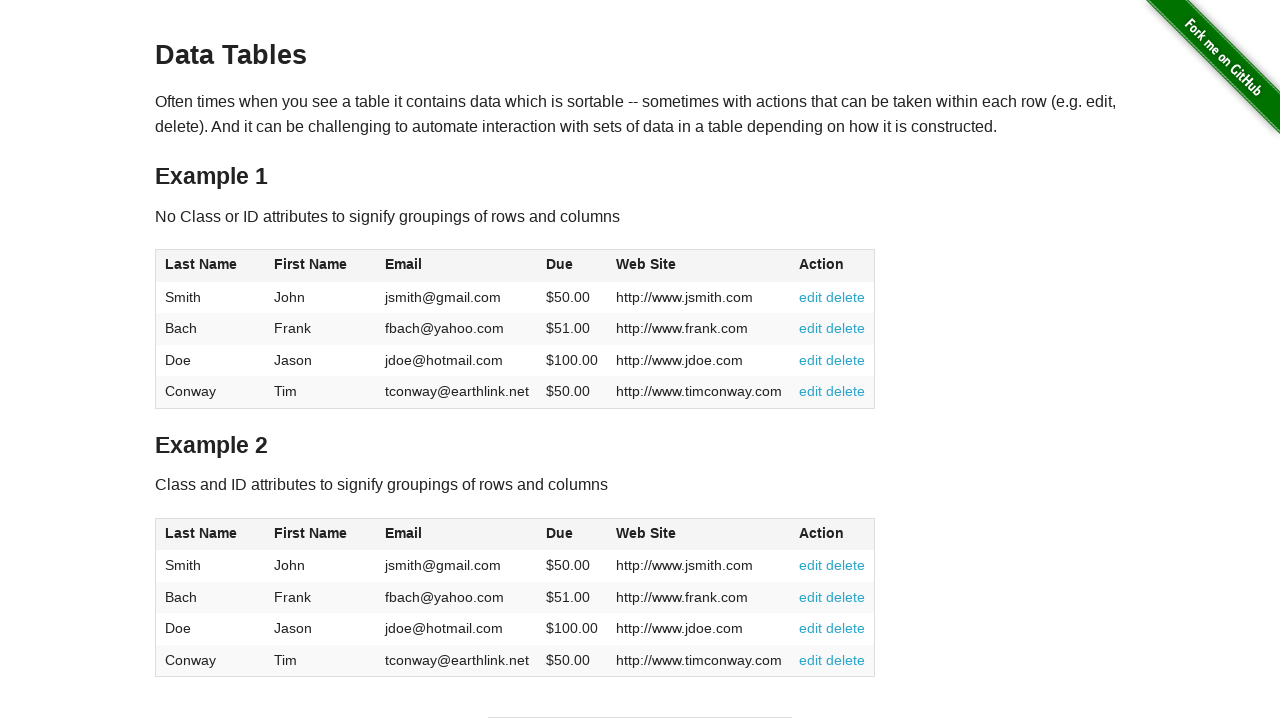

Clicked the Due column header (4th column) to sort in ascending order at (572, 266) on #table1 thead tr th:nth-child(4)
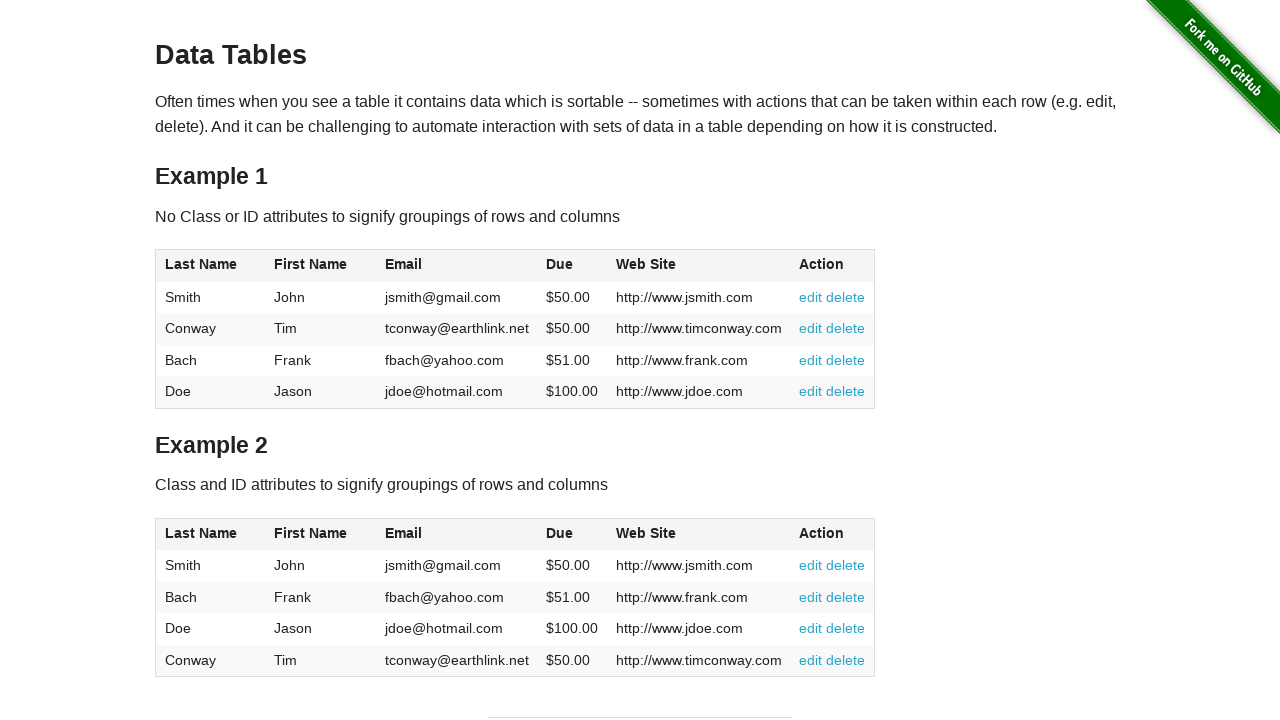

Due column values loaded and are ready for verification
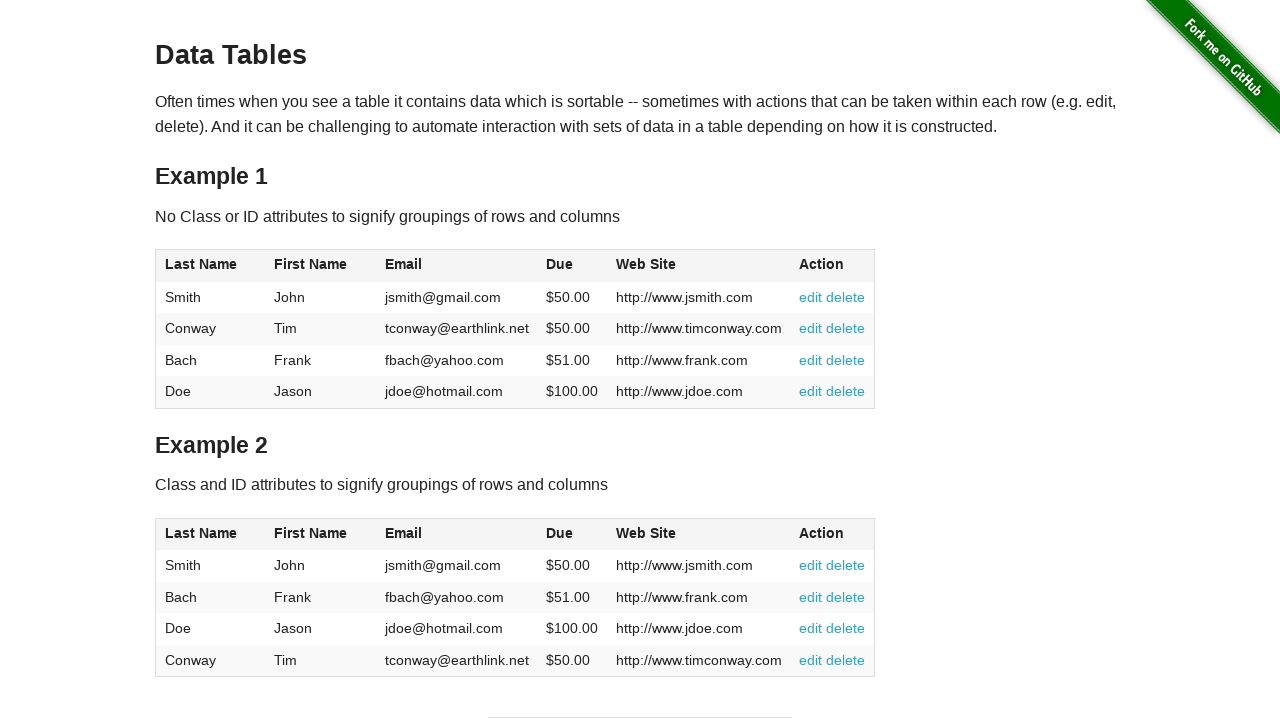

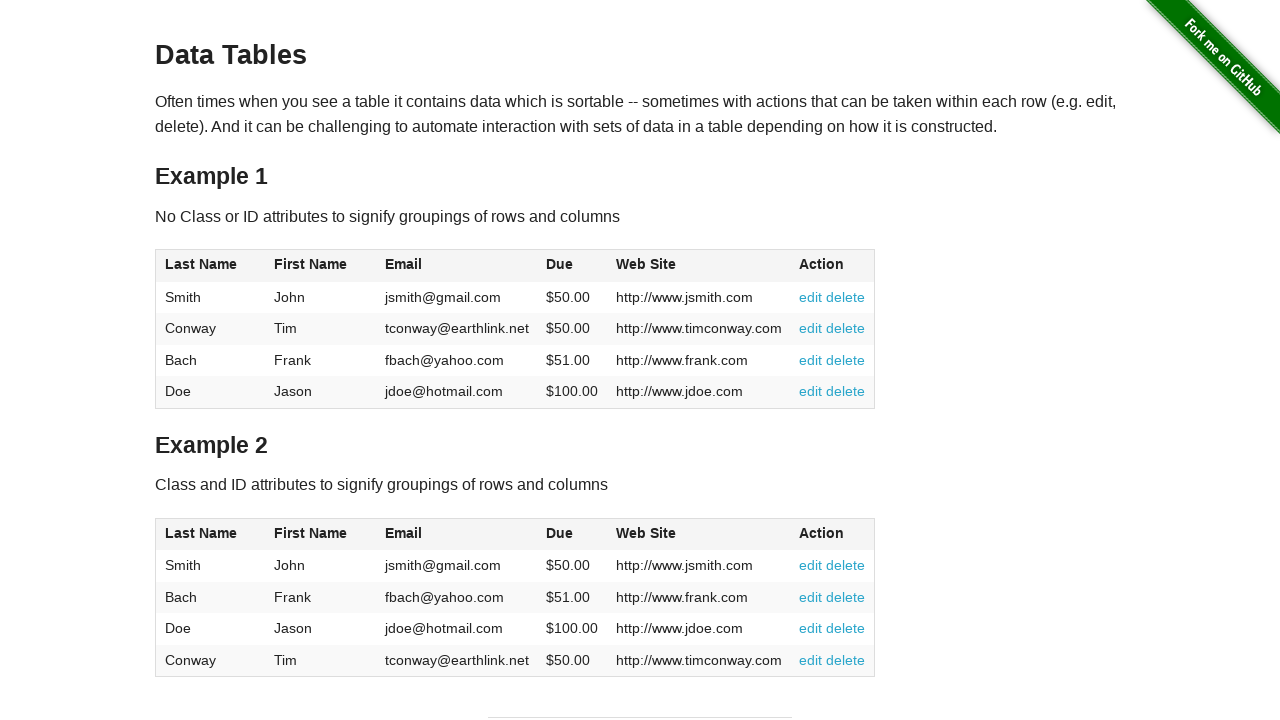